Tests the BlazeDemo homepage by clicking on the Find Flights button to search for available flights

Starting URL: https://blazedemo.com/

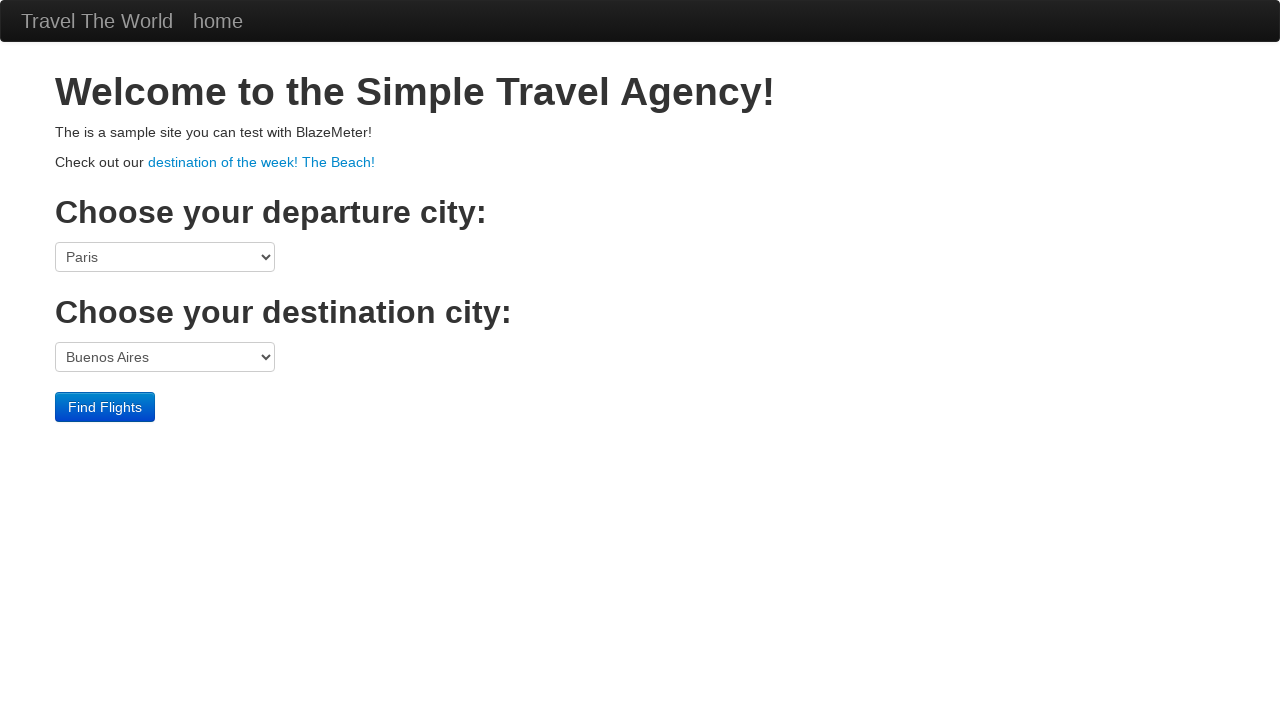

Navigated to BlazeDemo homepage
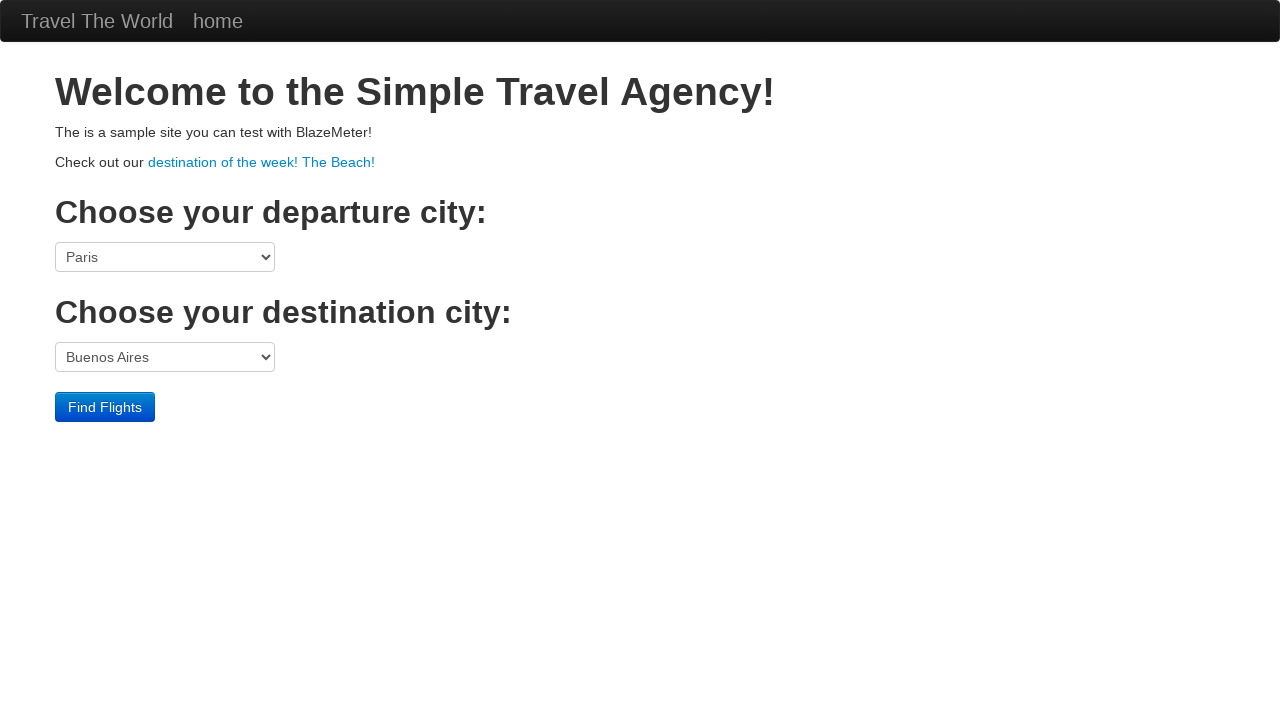

Clicked Find Flights button to search for available flights at (105, 407) on .btn-primary
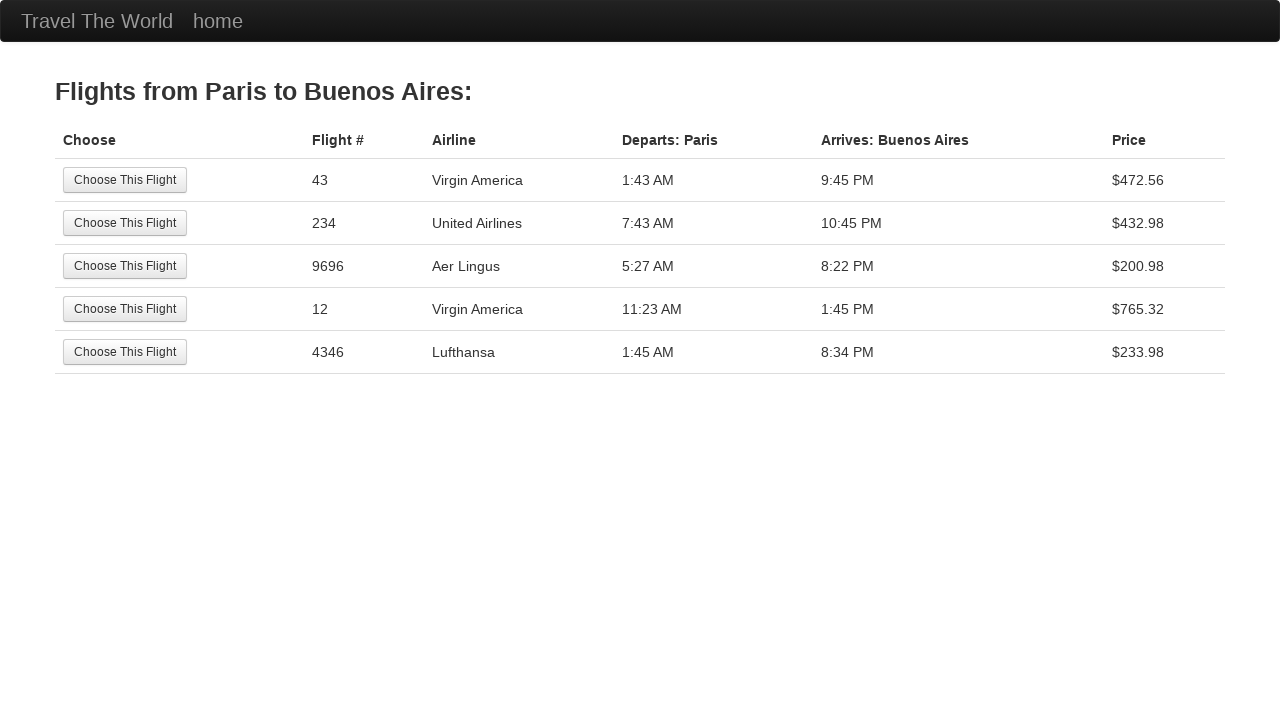

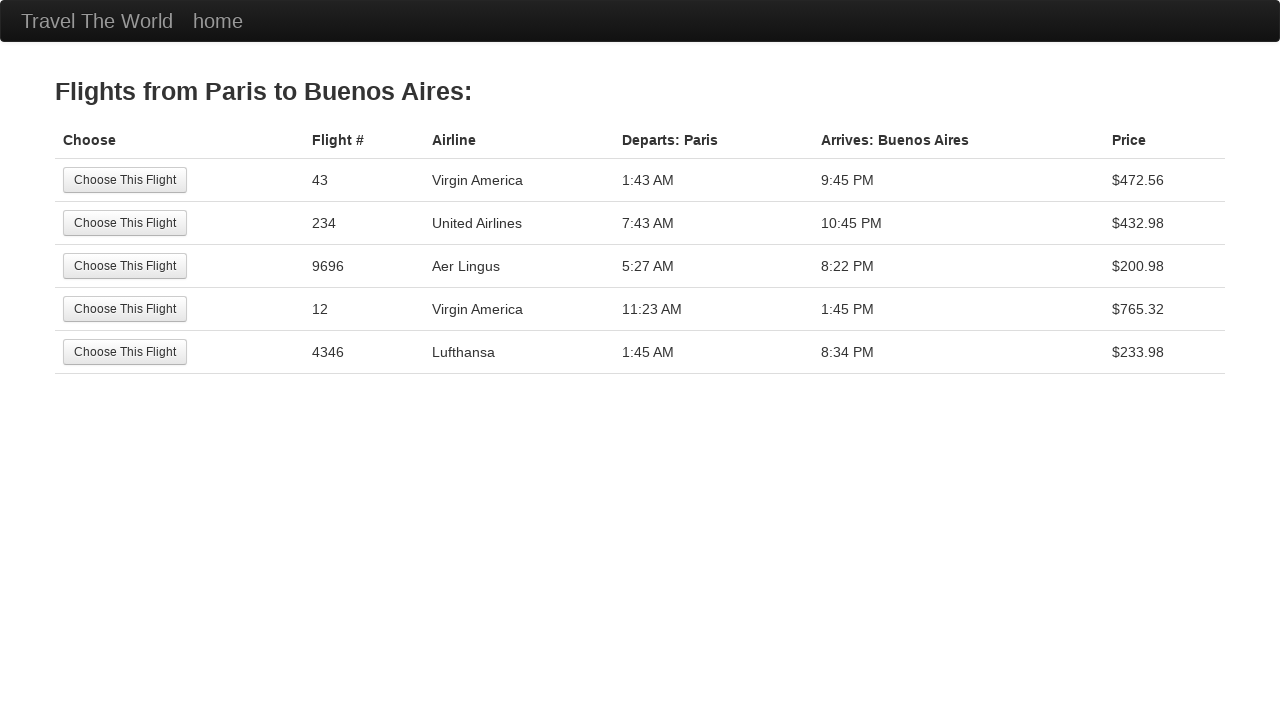